Tests the elements page by filling a username field, clicking a search button, and waiting for the GitHub API response to verify the search functionality works correctly.

Starting URL: https://letcode.in/elements

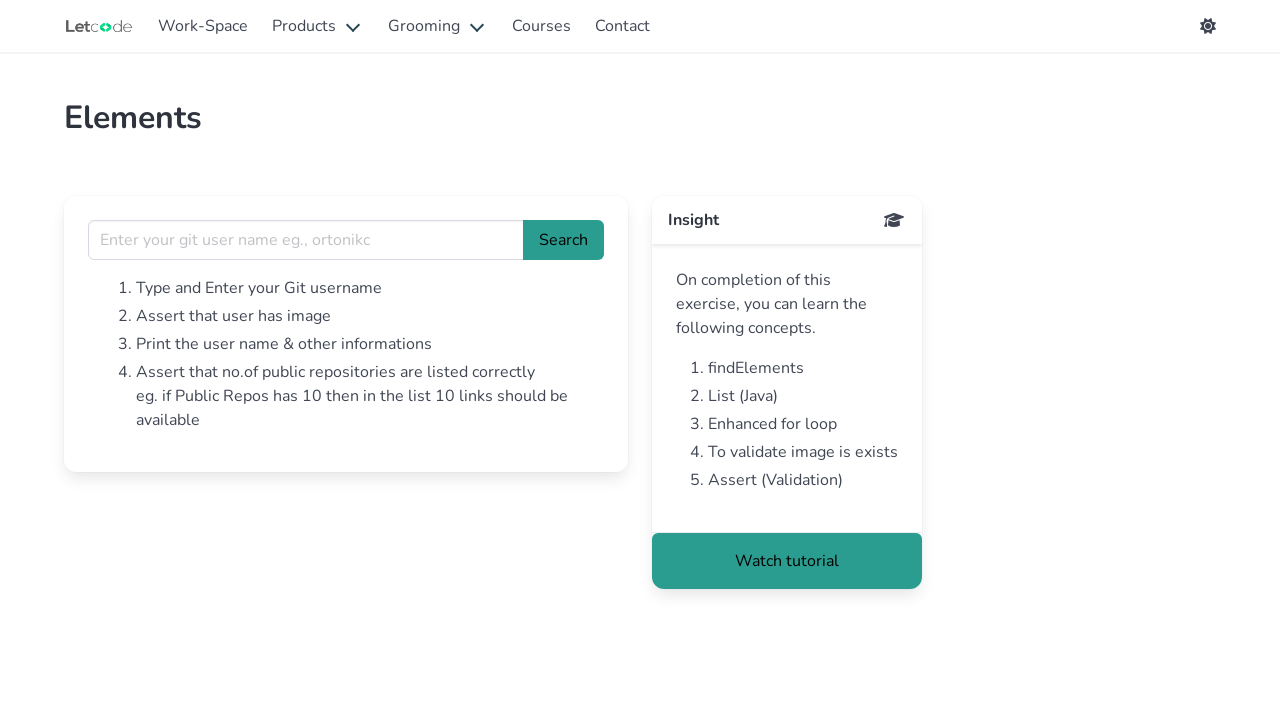

Filled username field with 'ortonikc' on input[name='username']
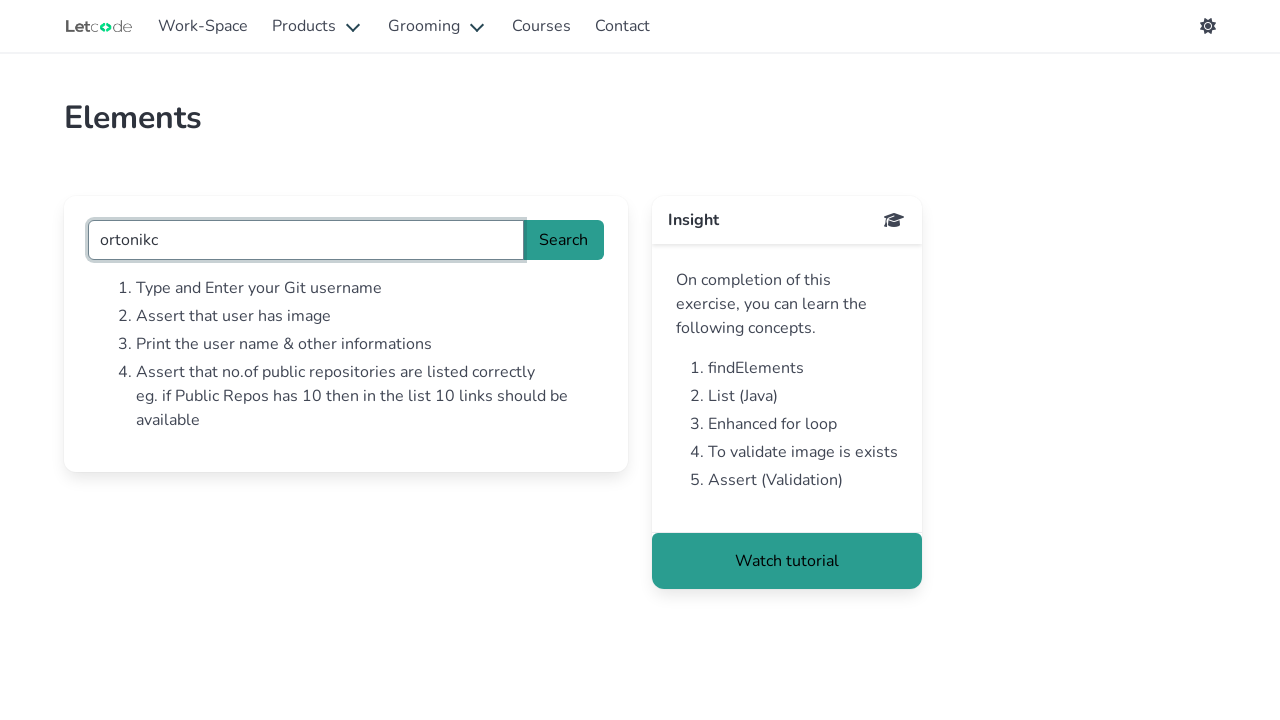

Clicked search button to fetch GitHub API response at (564, 240) on #search
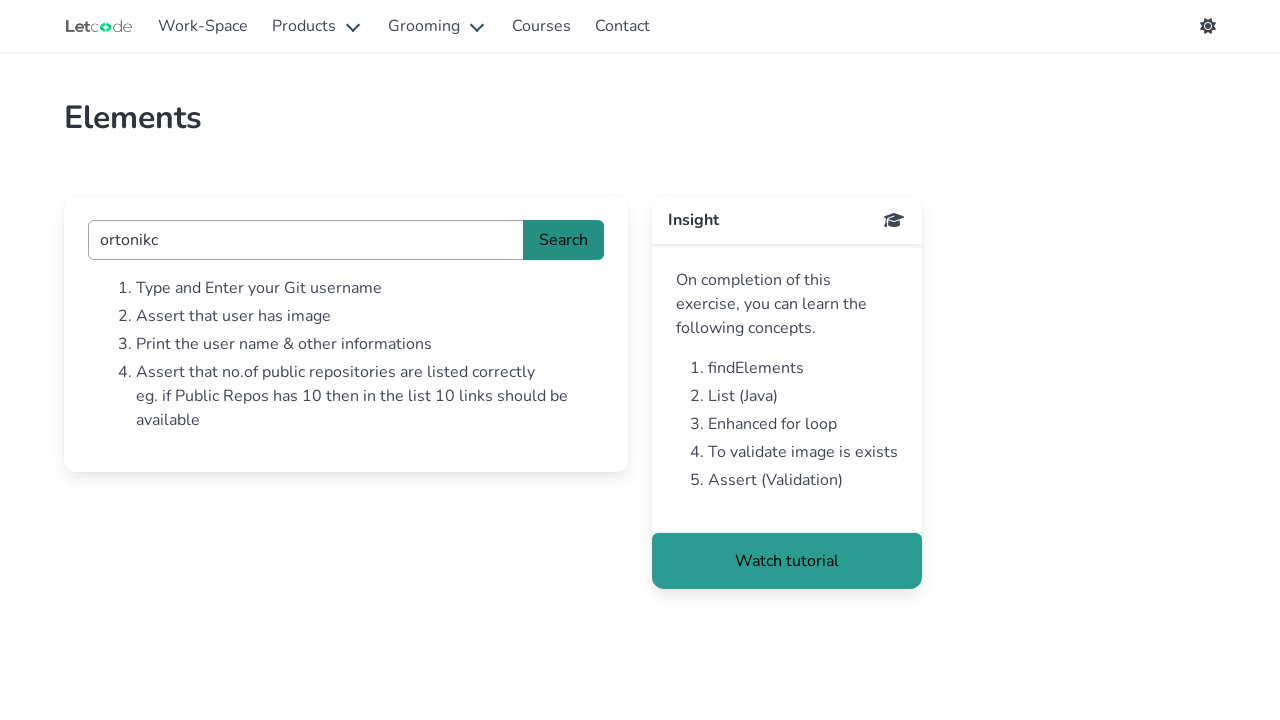

GitHub API response received with status 200
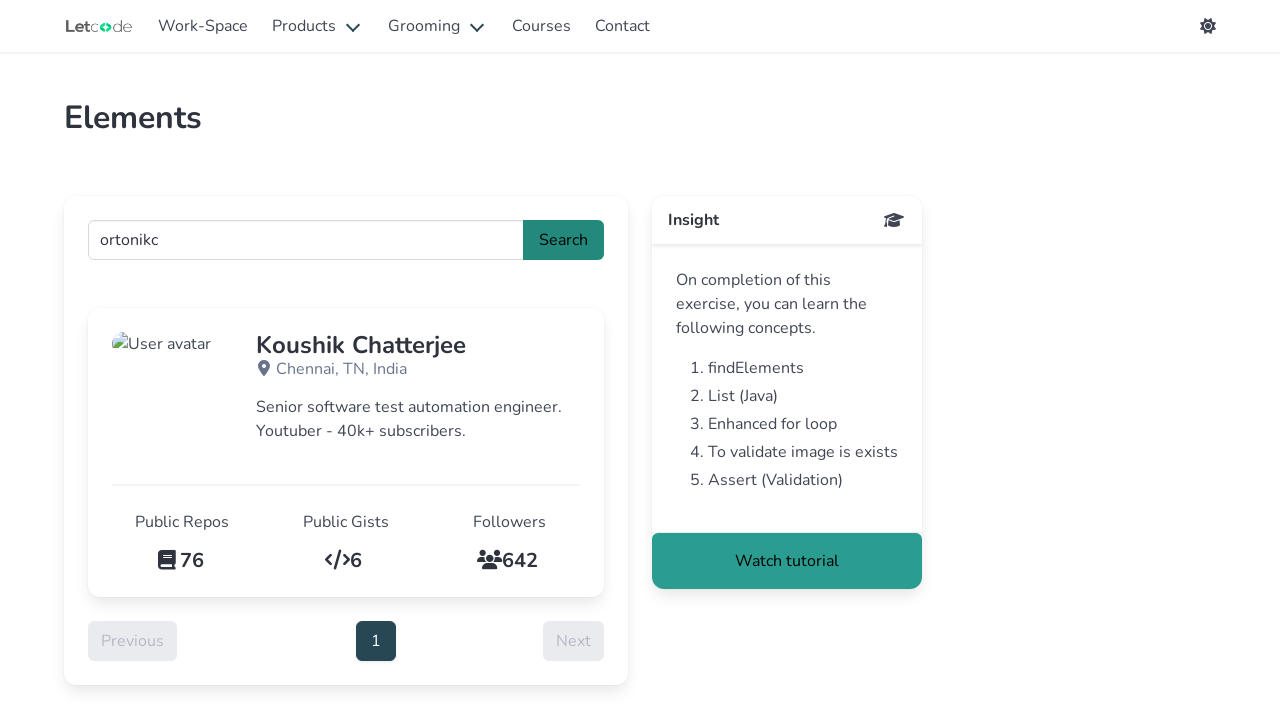

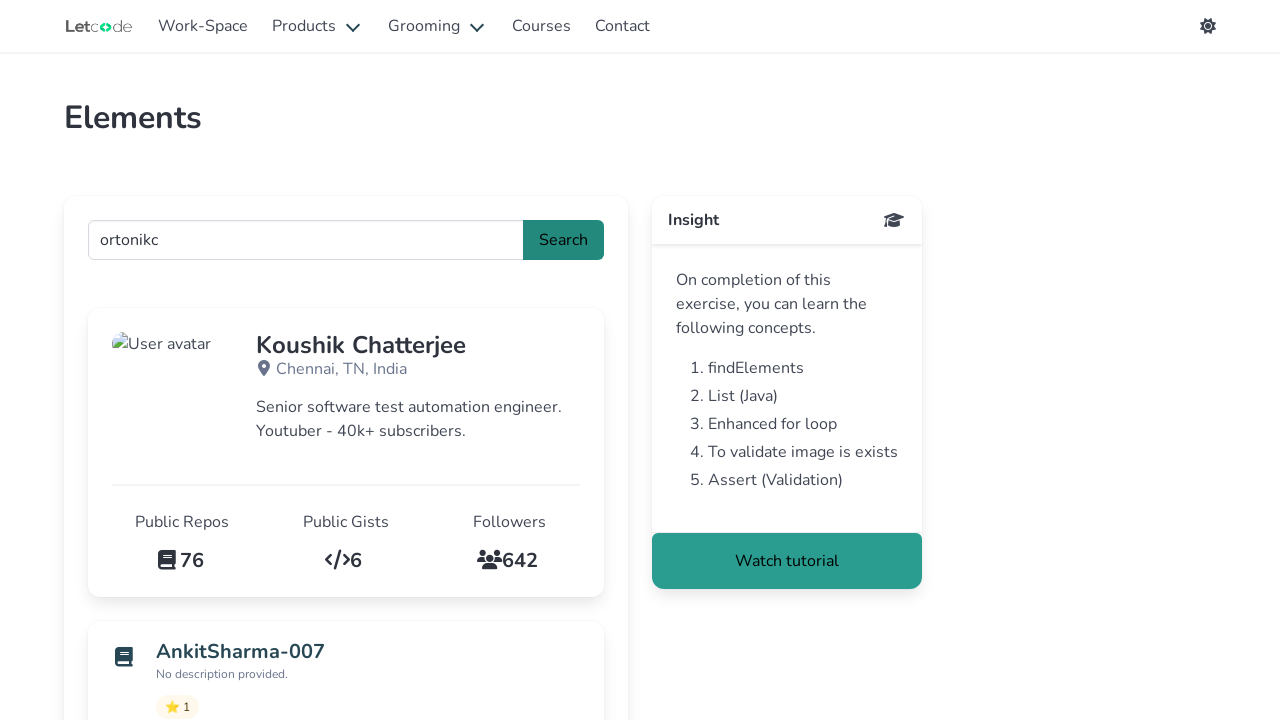